Tests Python.org navigation by clicking on the talks/podcast link and verifying the podcast description is displayed

Starting URL: https://www.python.org/

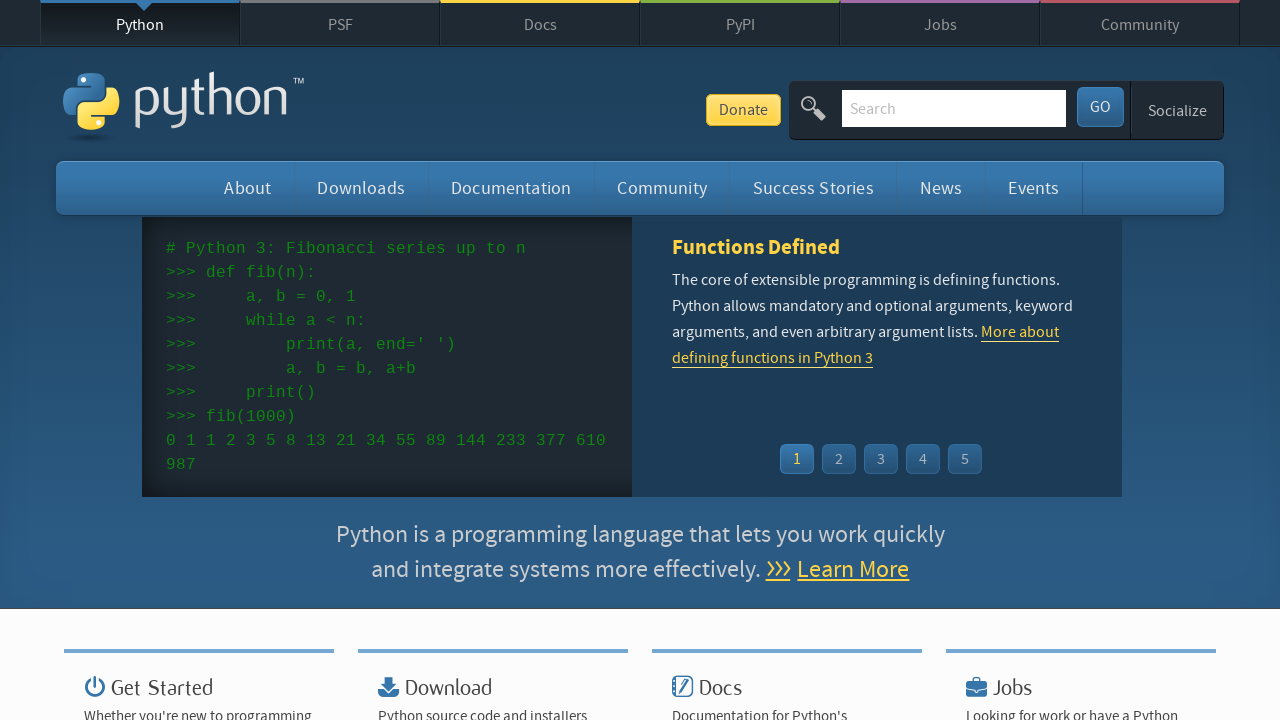

Clicked on talks/podcast link in navigation menu at (542, 360) on #container li:nth-child(3) ul li:nth-child(2) a
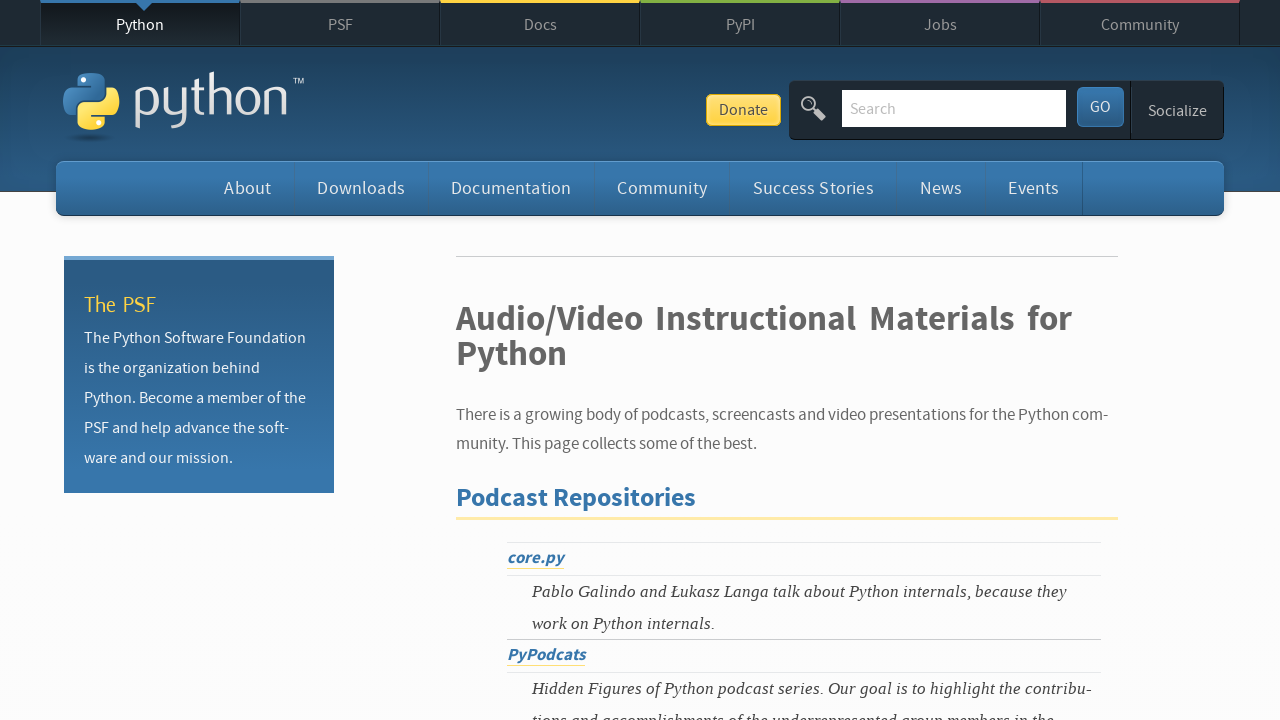

Waited for podcast description element to load
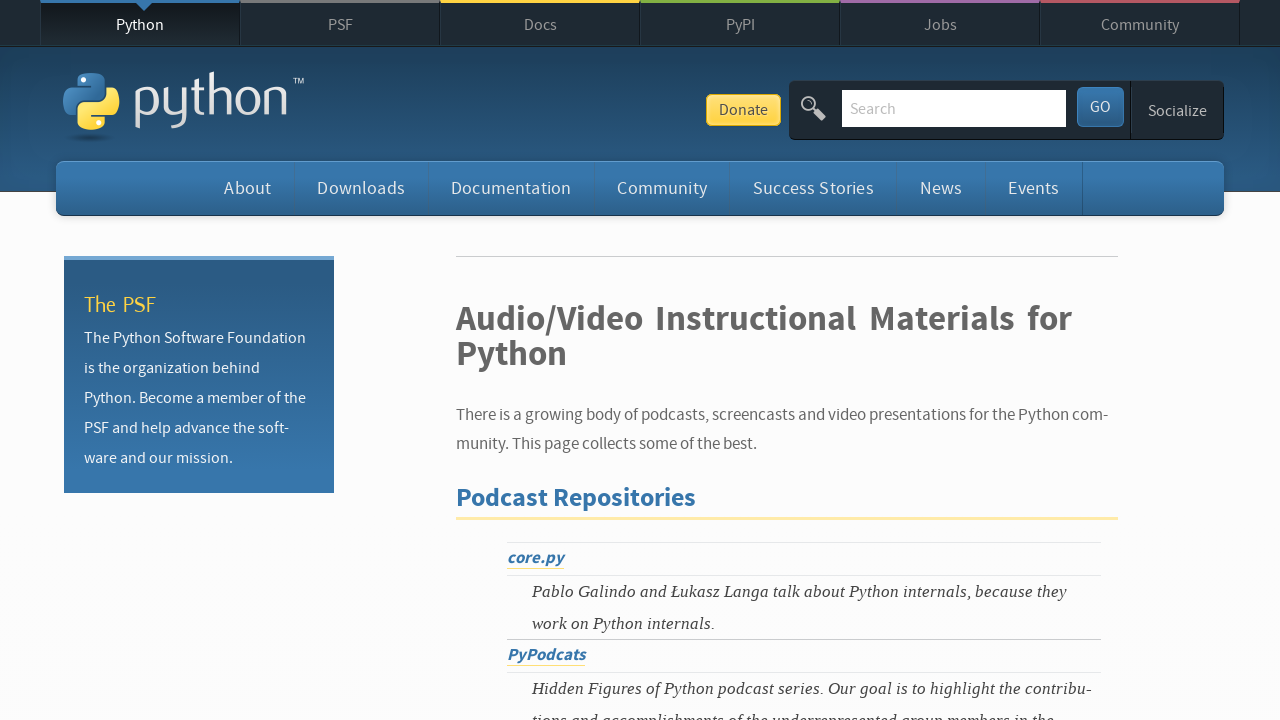

Verified podcast description is visible on page
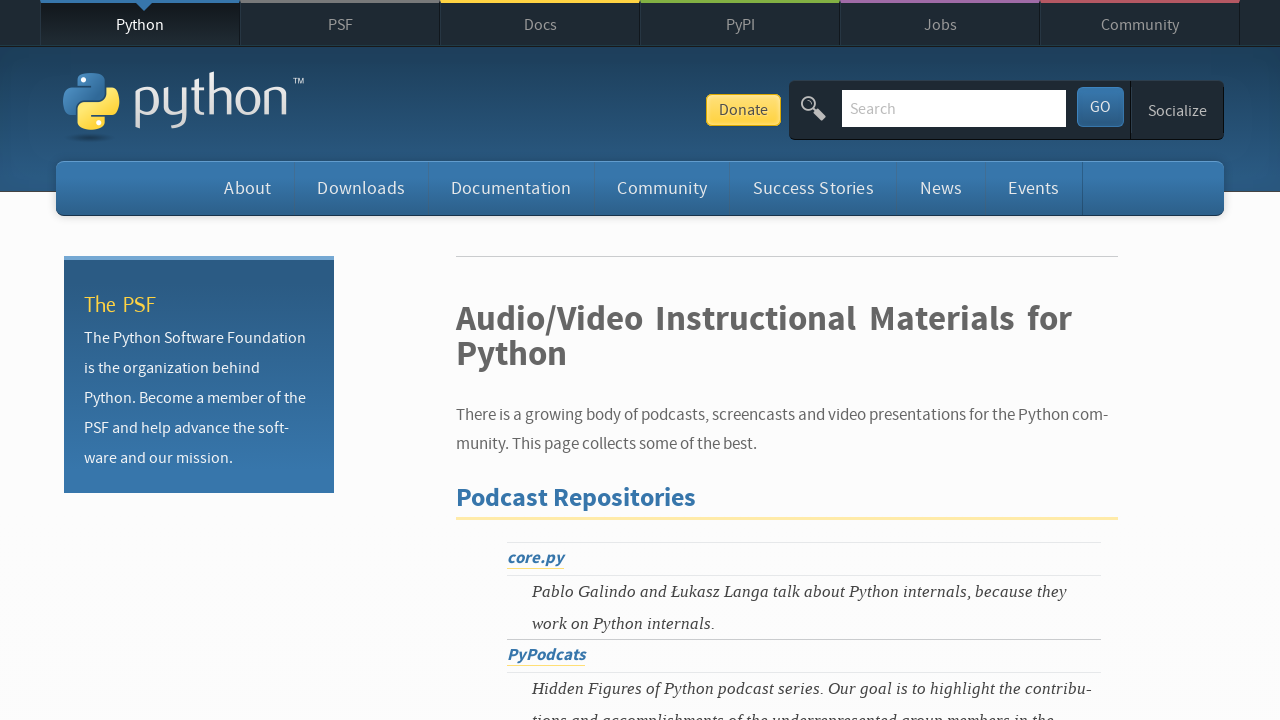

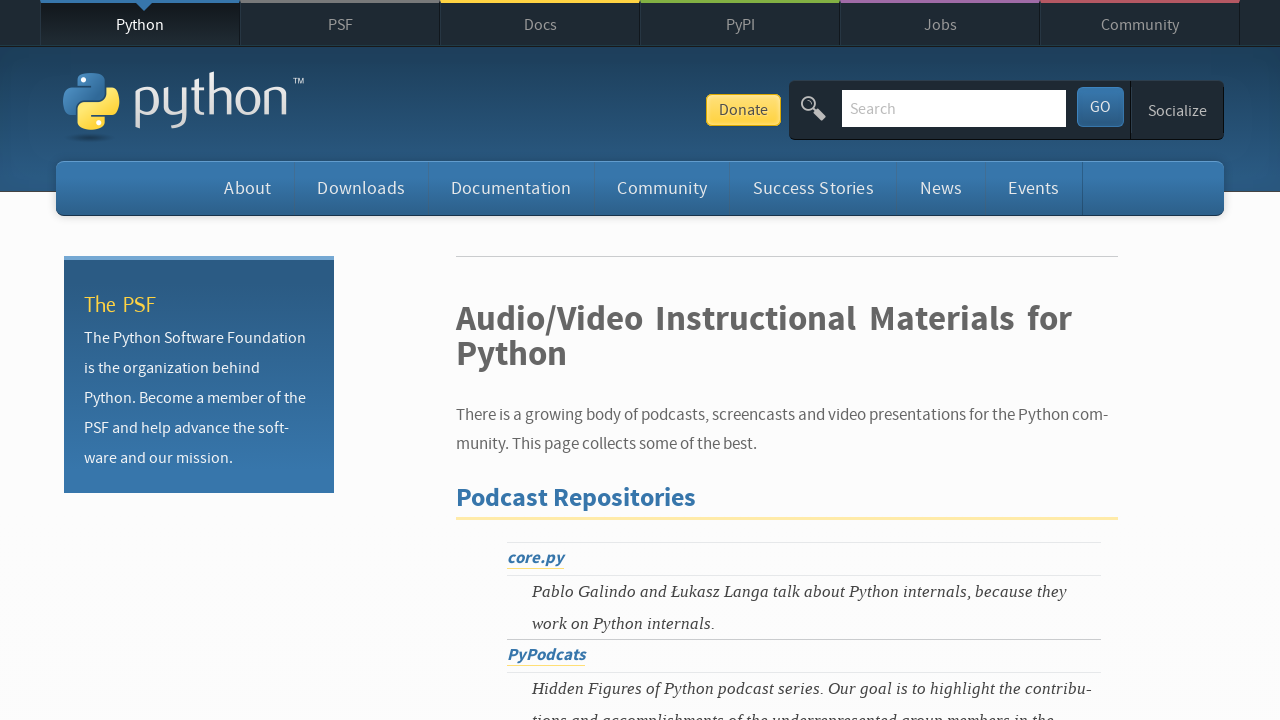